Tests dropdown functionality by selecting a country option and identifying non-selected options in the dropdown

Starting URL: https://demoapps.qspiders.com/ui/dropdown?sublist=0

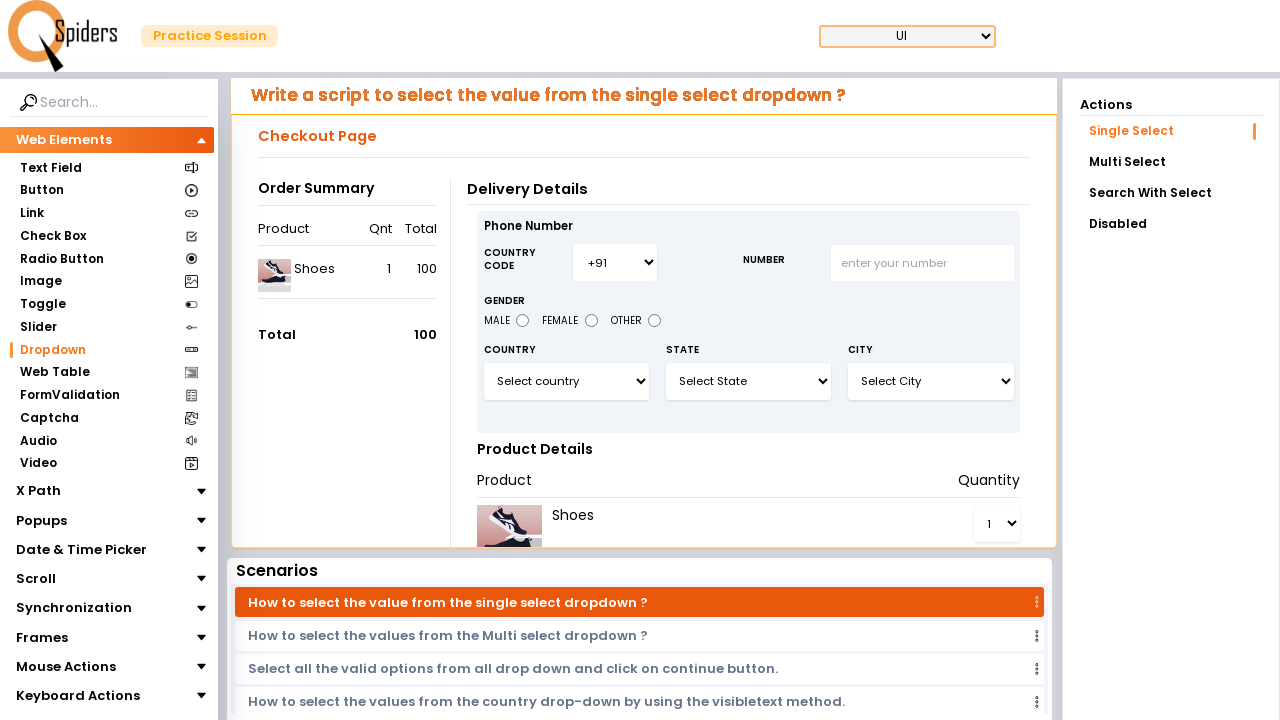

Navigated to dropdown test page
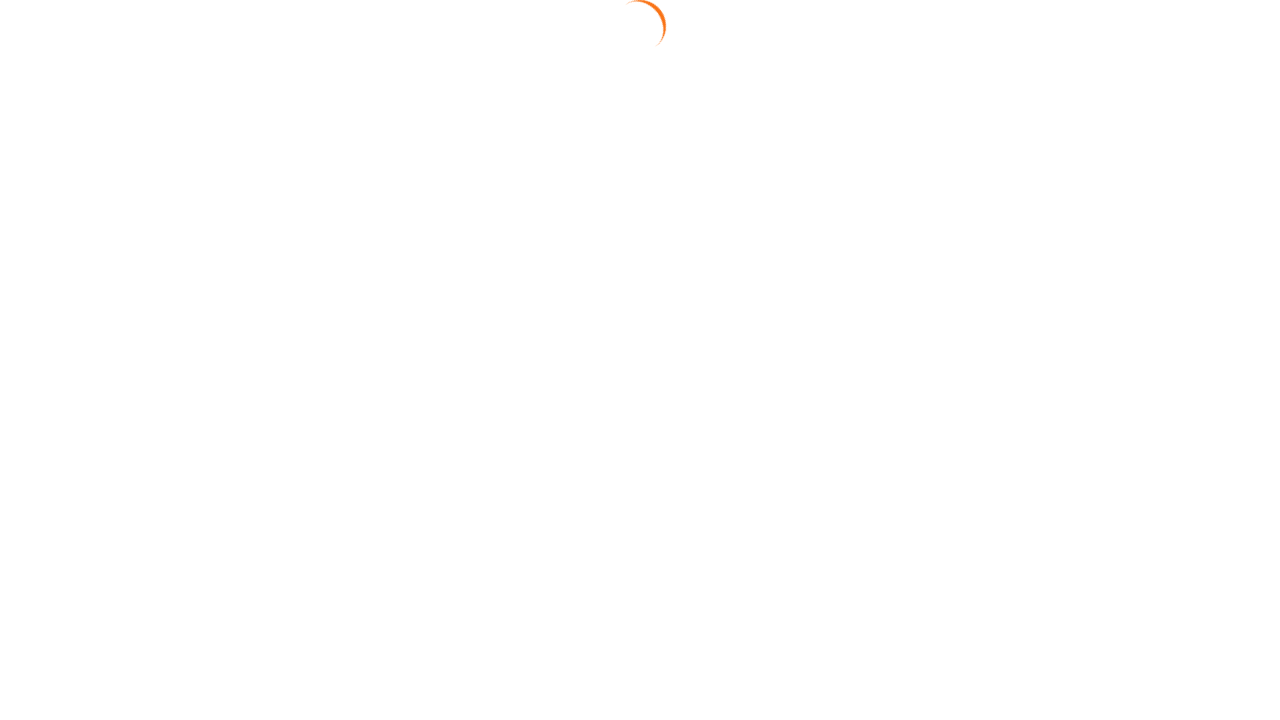

Selected 'India' from country dropdown on #select3
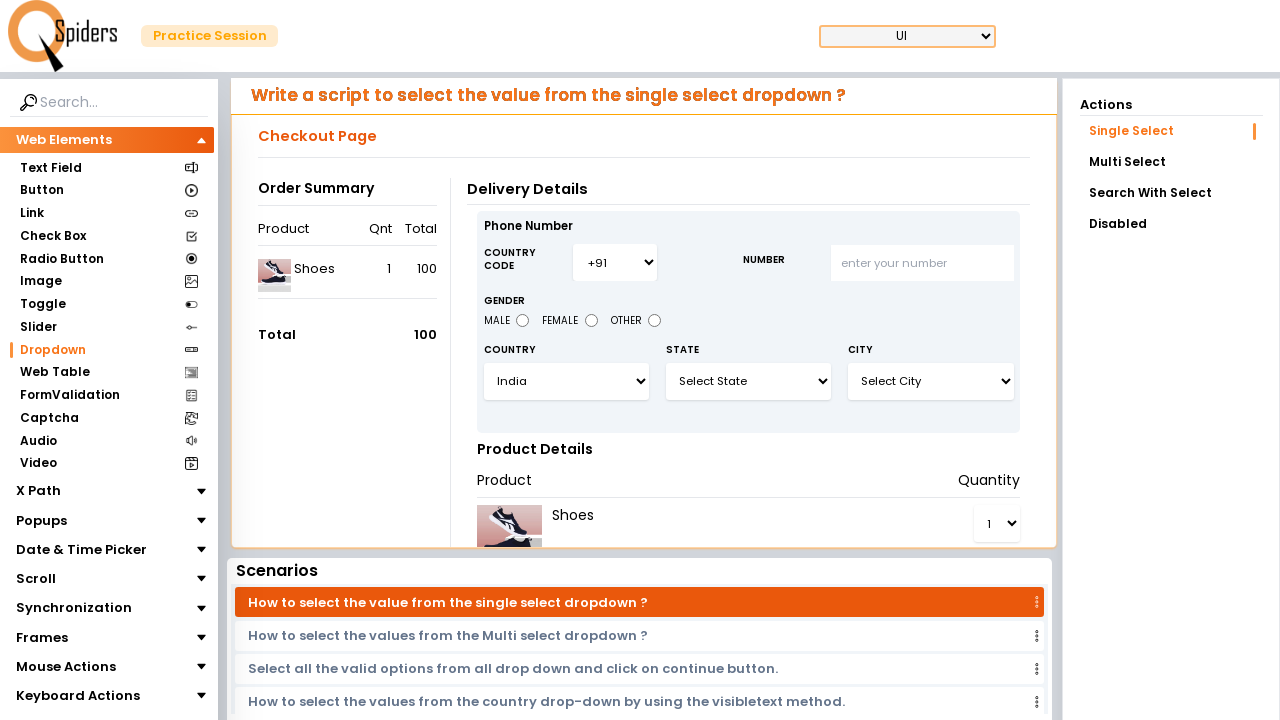

Retrieved all dropdown options
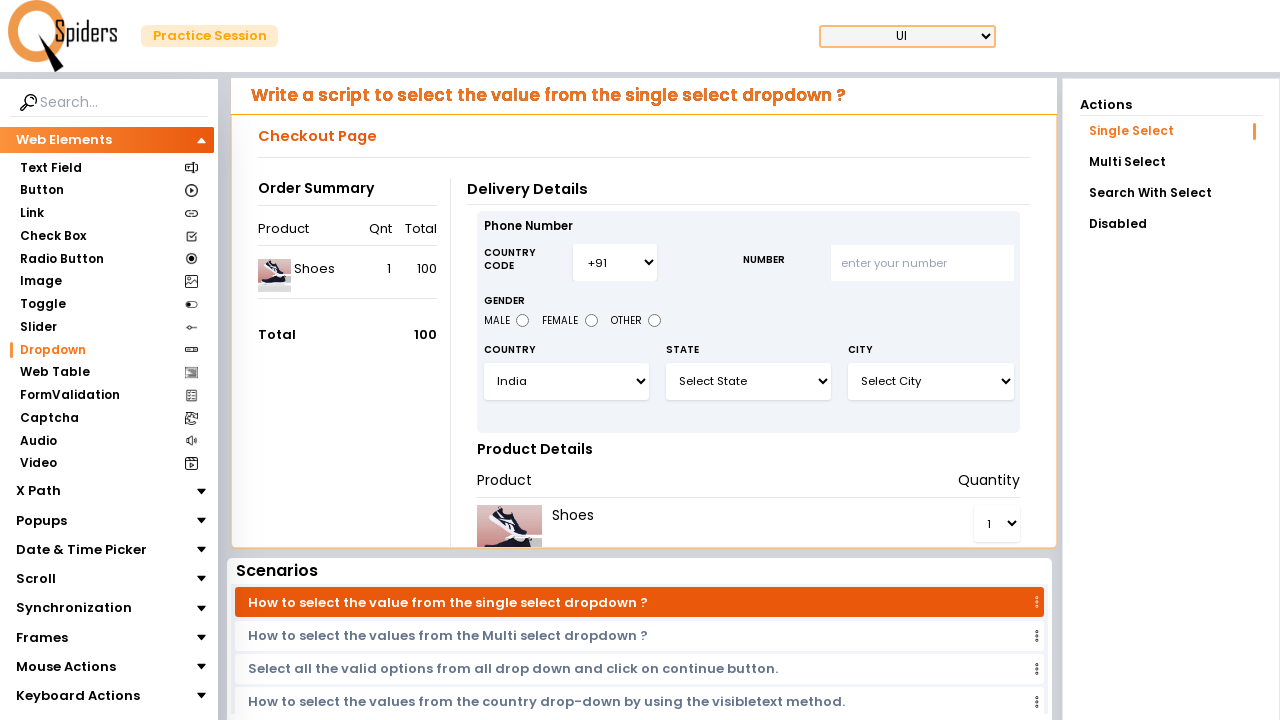

Identified non-selected option: Select country
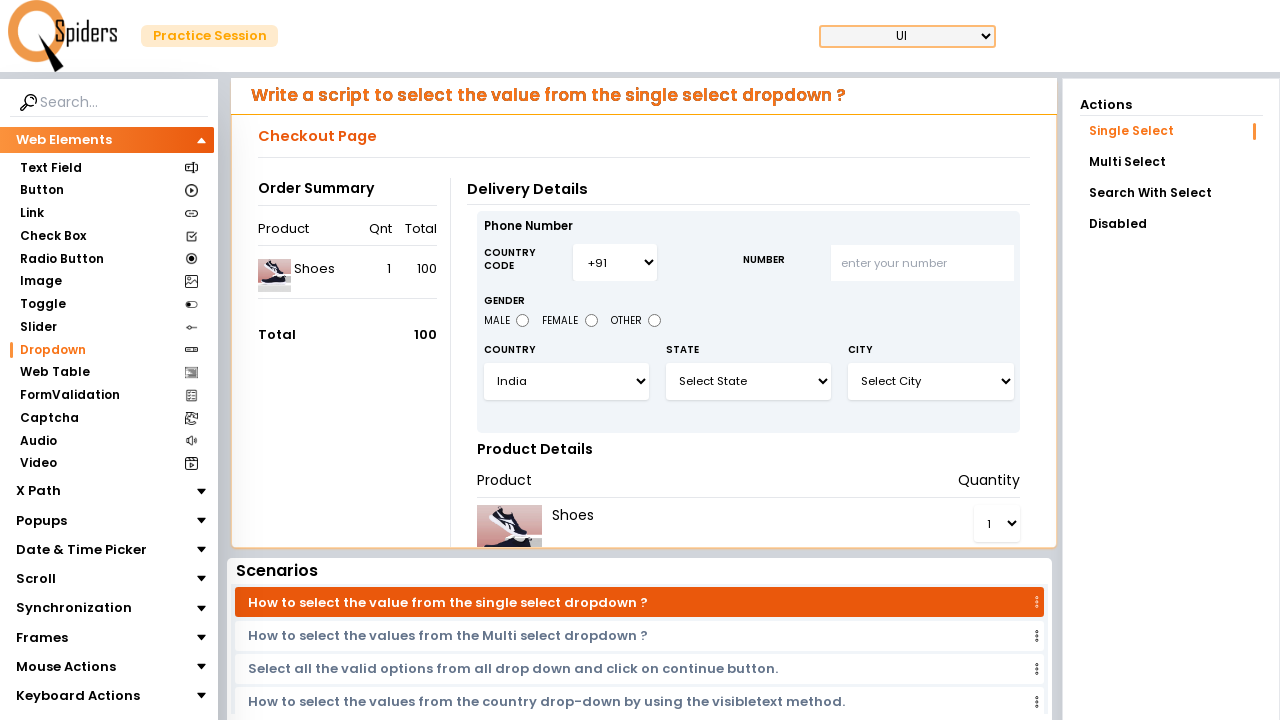

Identified non-selected option: Canada
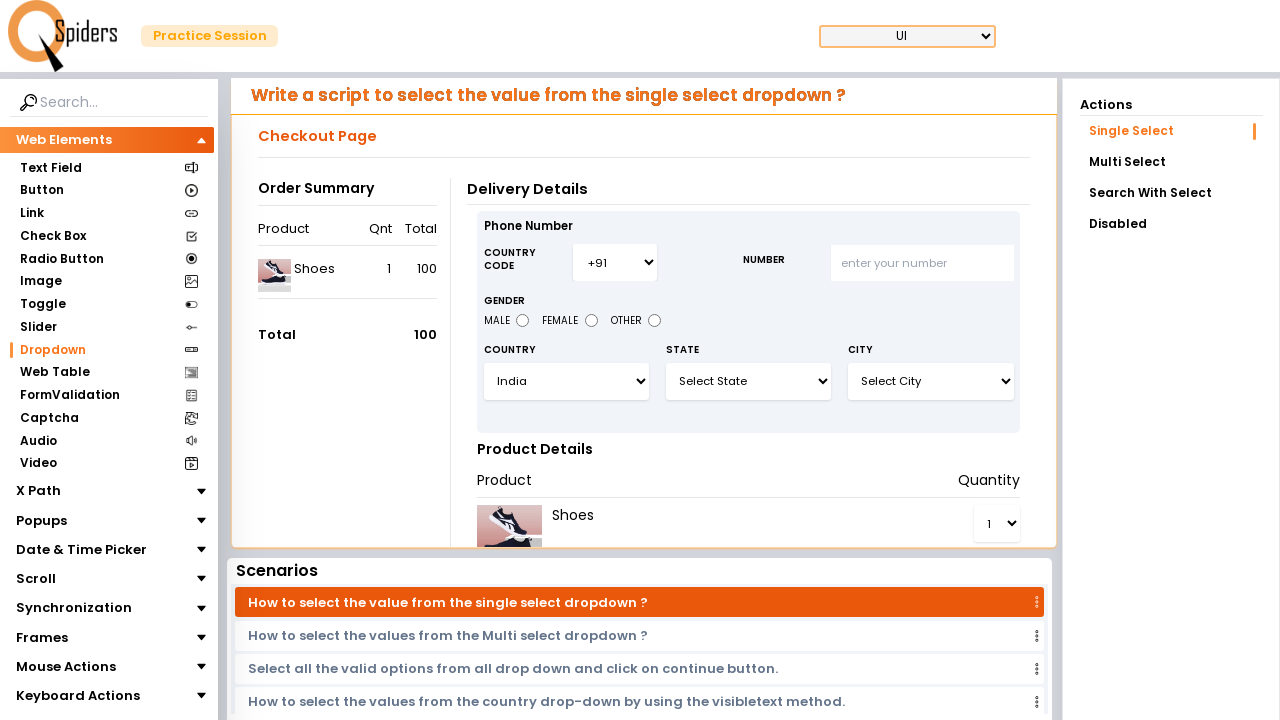

Identified non-selected option: Germany
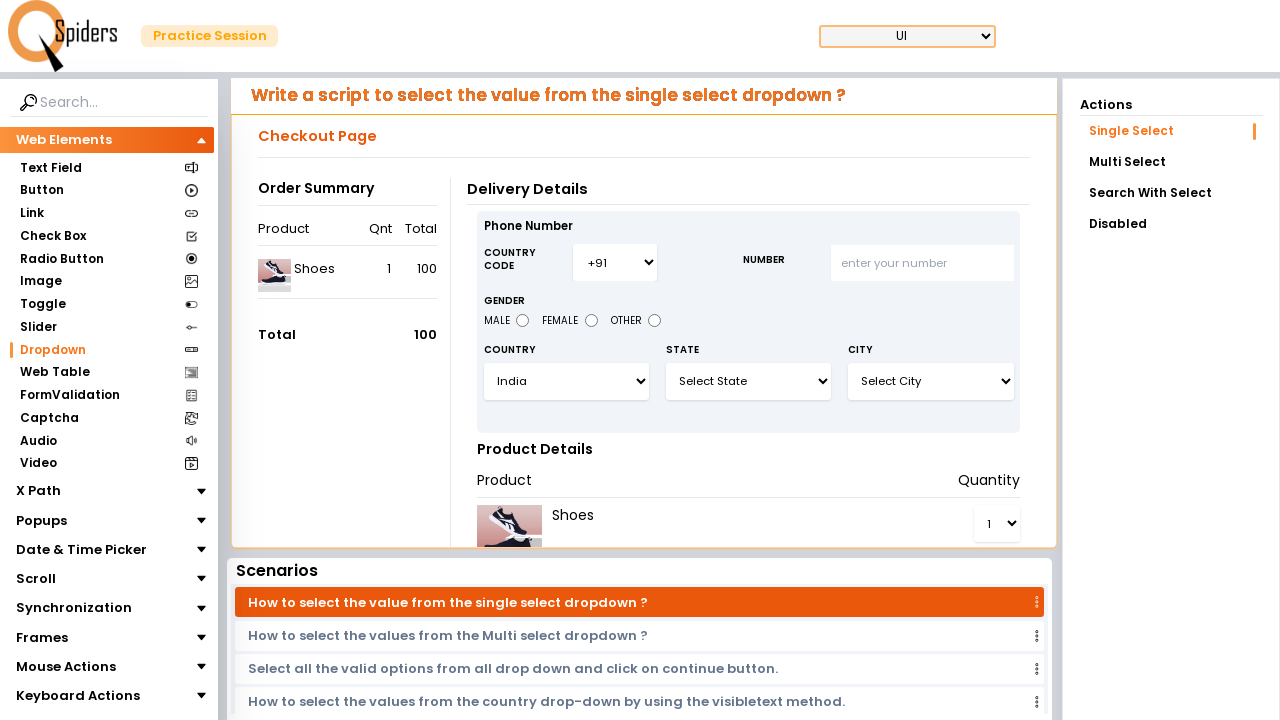

Identified non-selected option: Poland
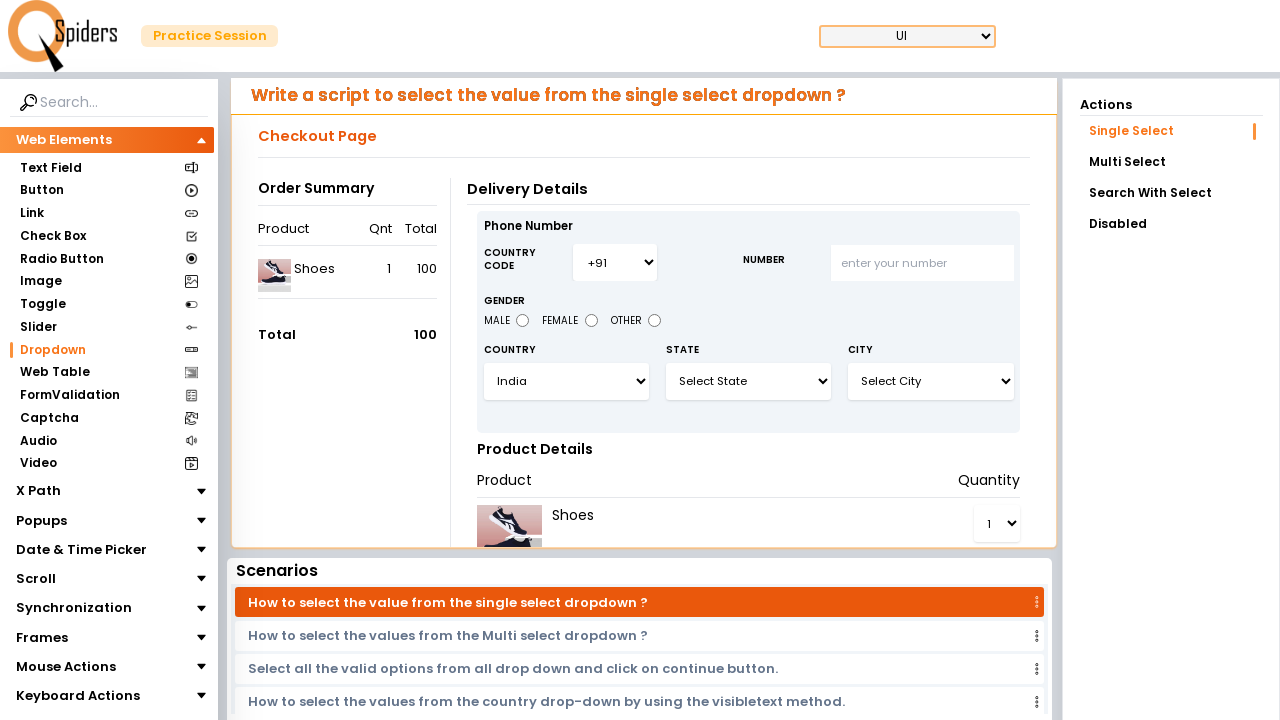

Identified non-selected option: China
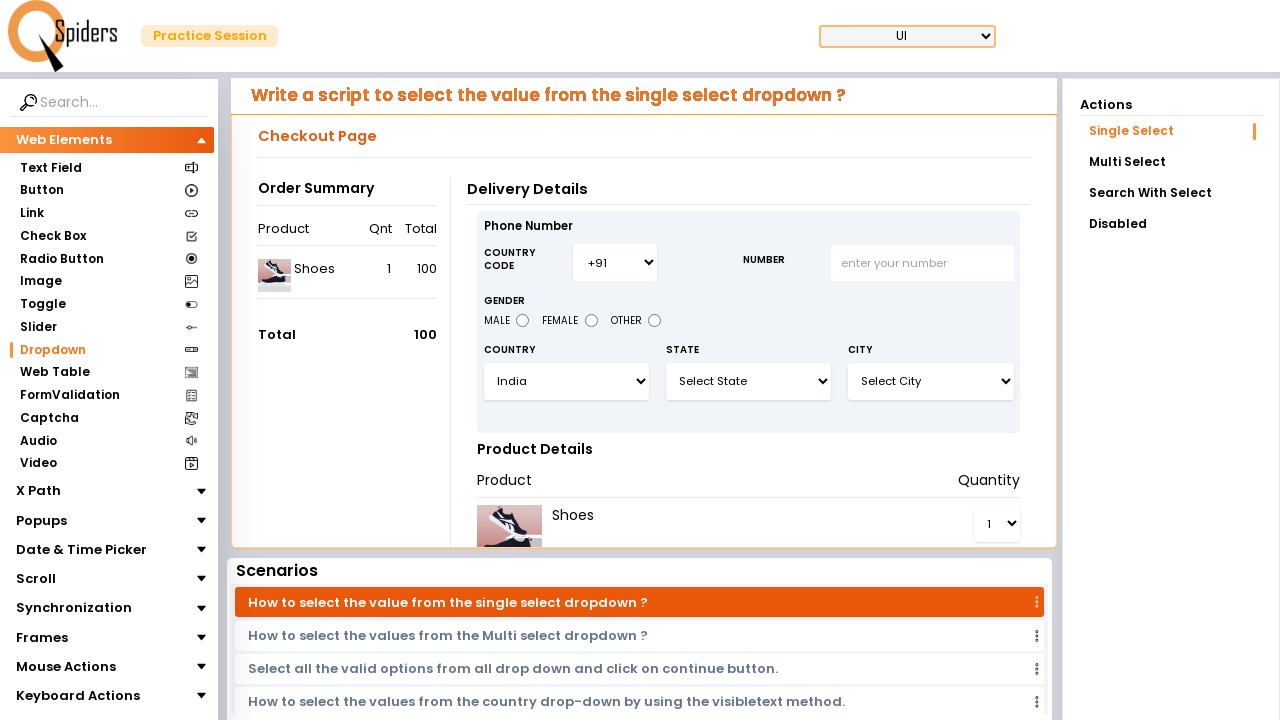

Identified non-selected option: United Kingdom
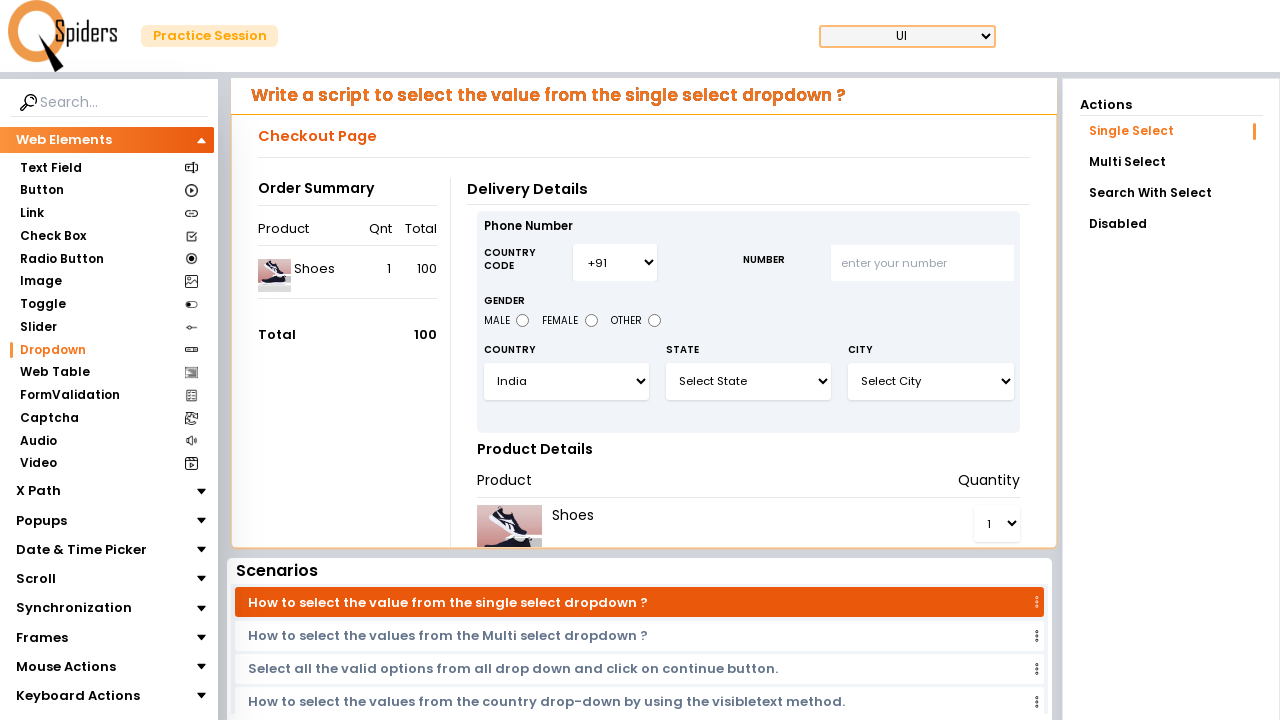

Identified non-selected option: United Arab Emirates
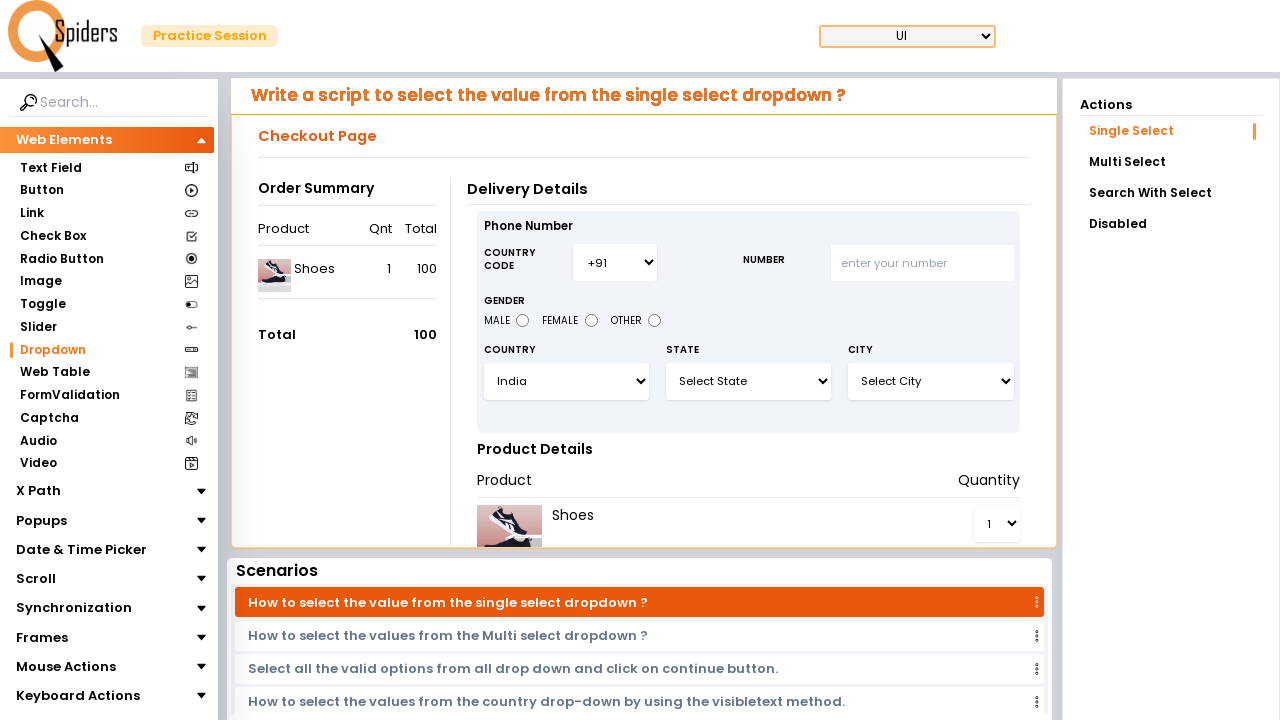

Identified non-selected option: India
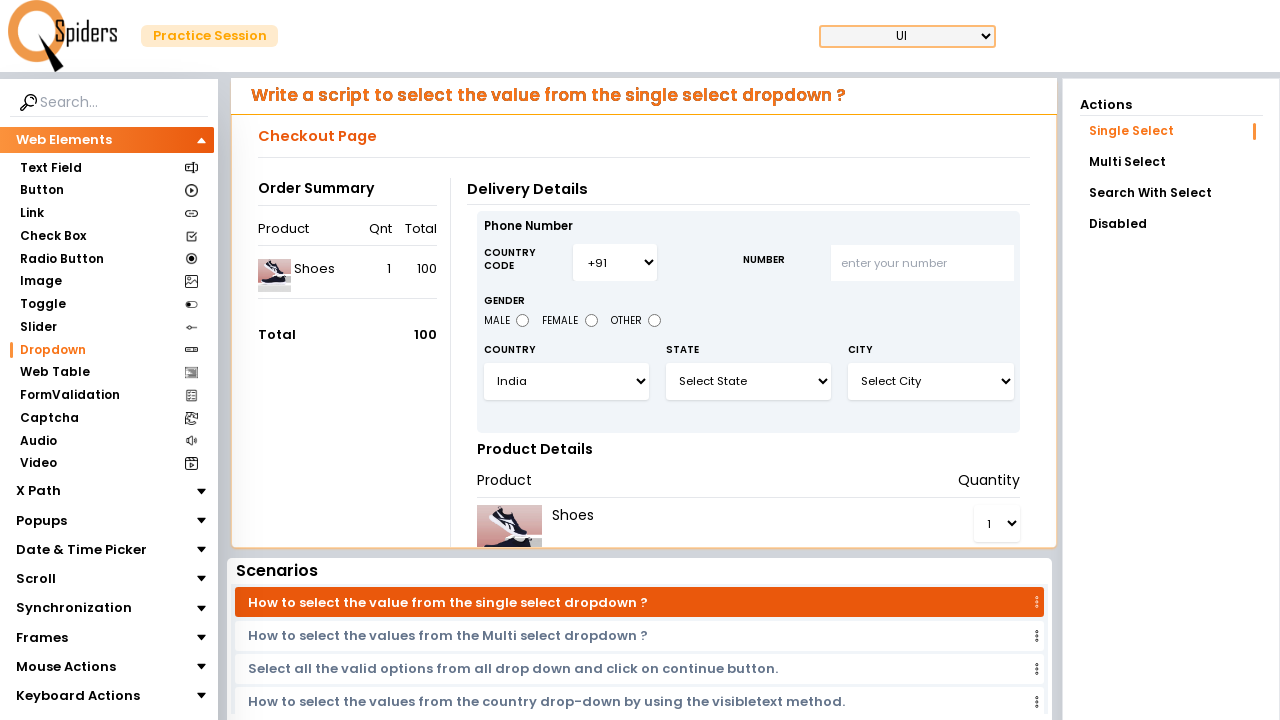

Identified non-selected option: United States Of America
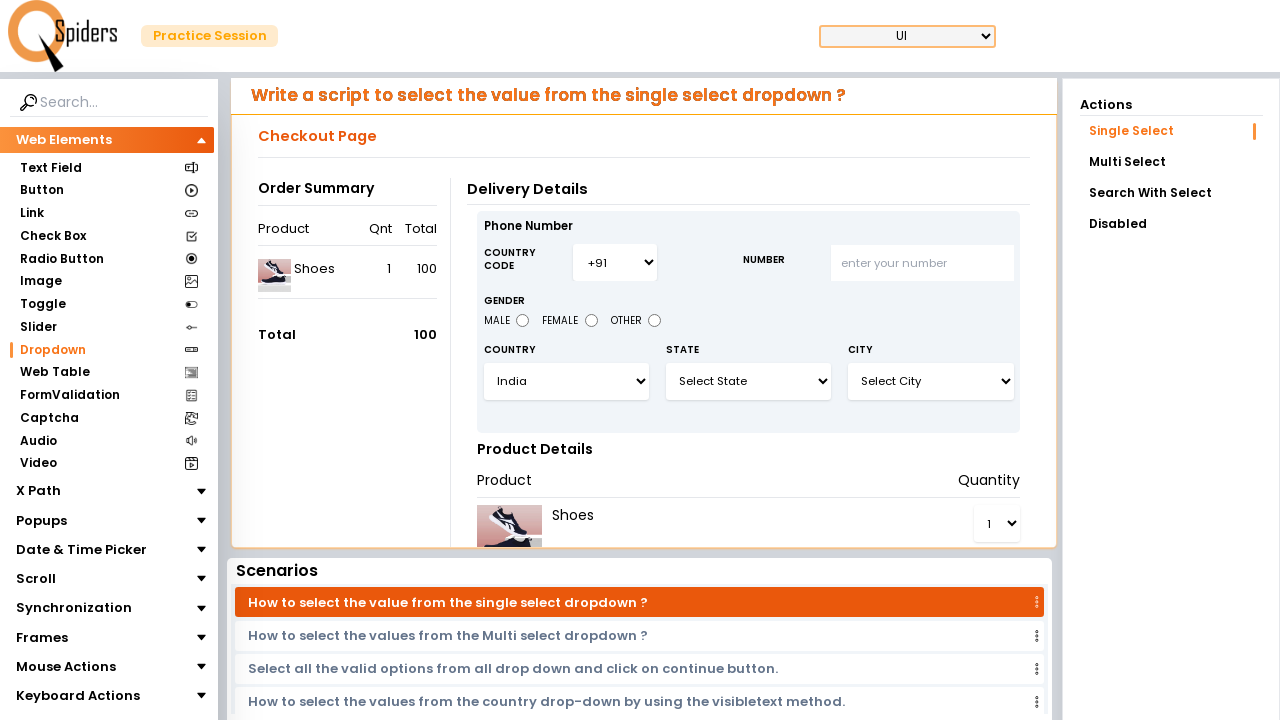

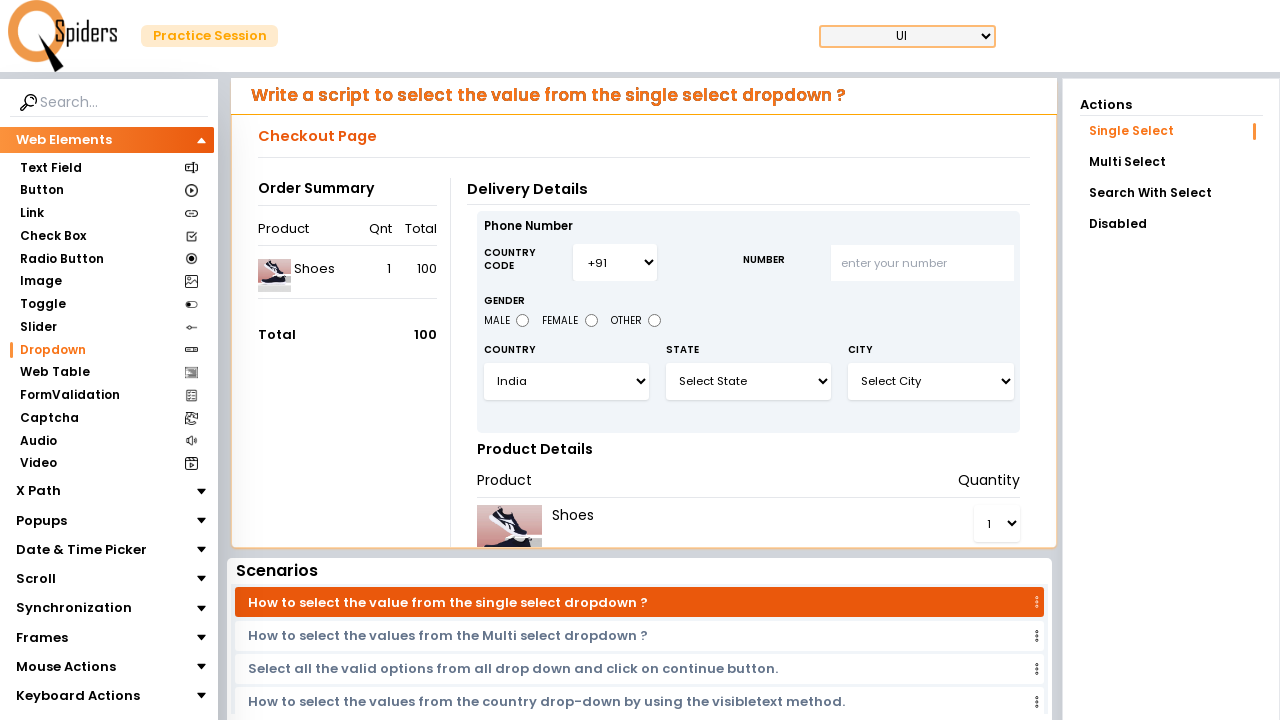